Tests Python.org website navigation by clicking on Downloads and Documentation links, then performs a search for "pycon" and verifies the results page loads.

Starting URL: https://www.python.org/

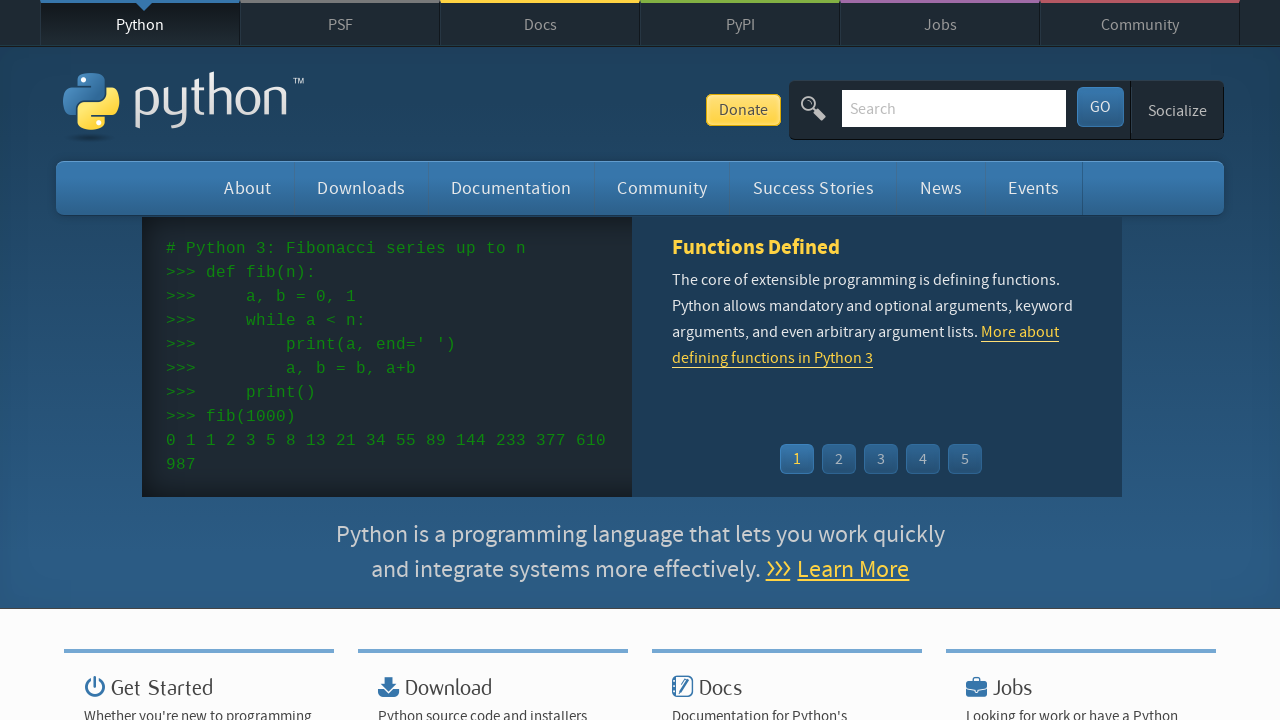

Waited for page to load (domcontentloaded)
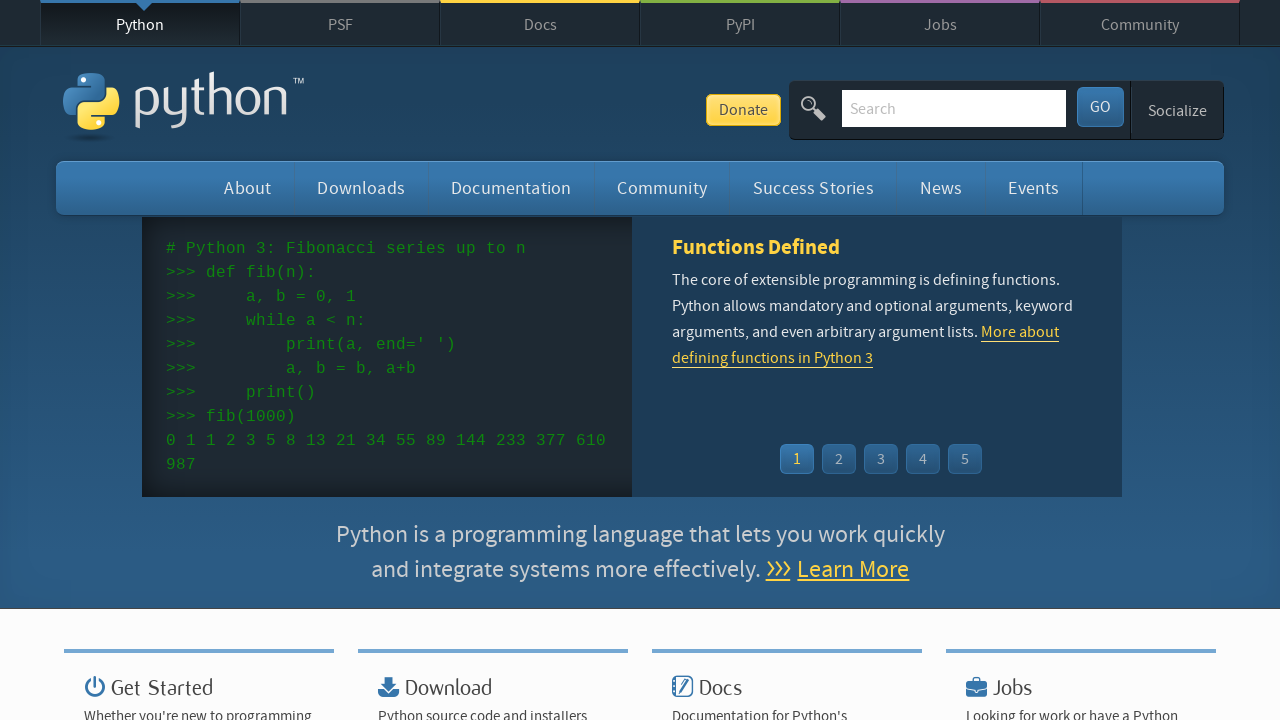

Clicked on Downloads link at (361, 188) on text=Downloads
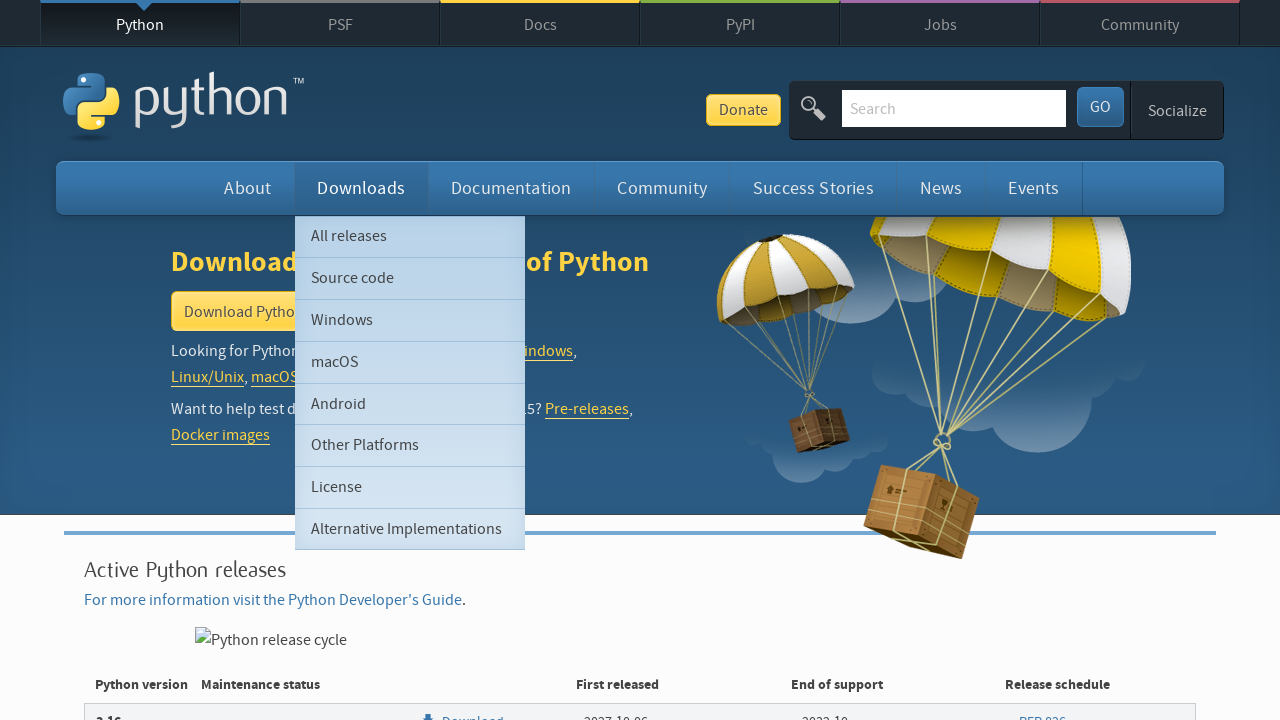

Downloads page loaded and widget title appeared
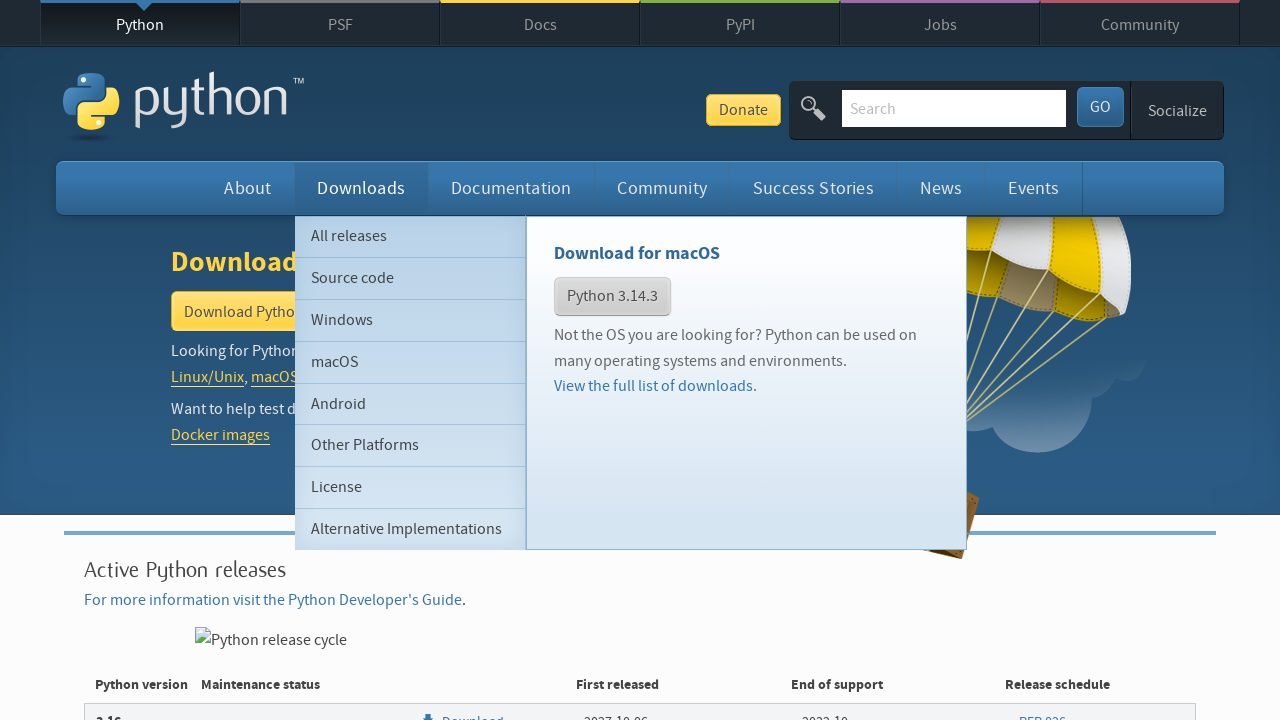

Clicked on Documentation link at (511, 188) on text=Documentation
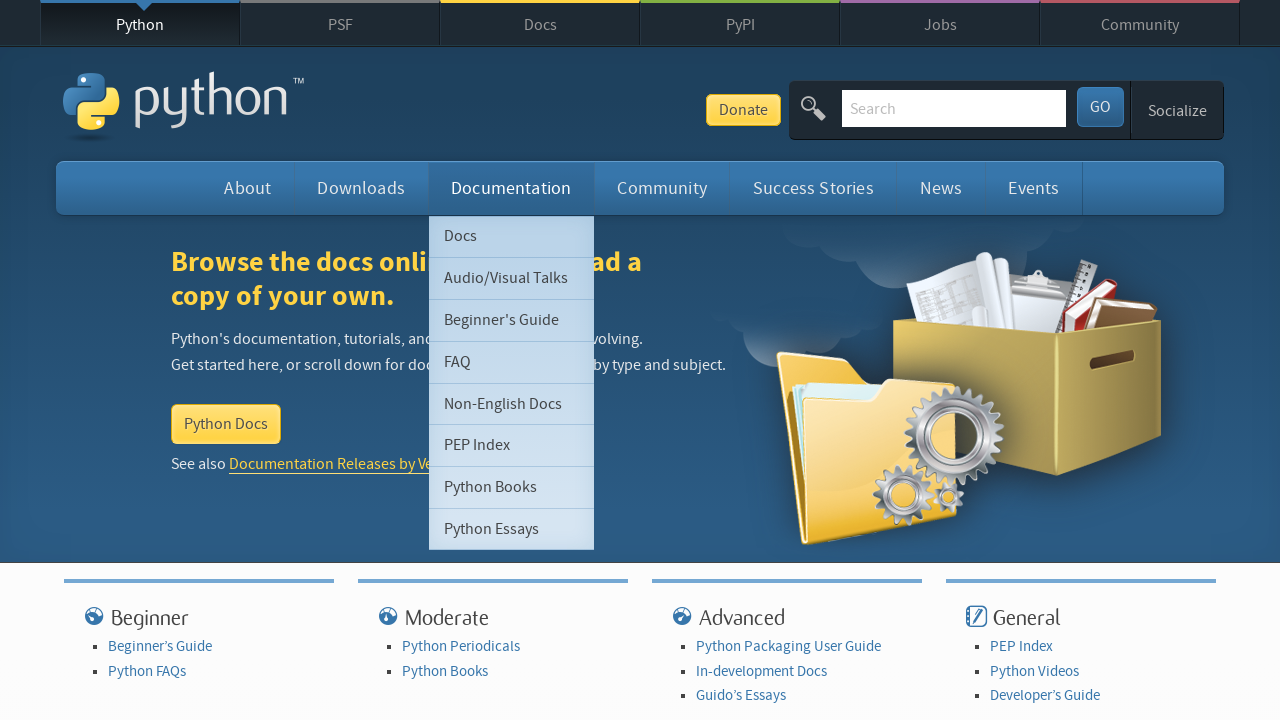

Documentation page loaded and call-to-action element appeared
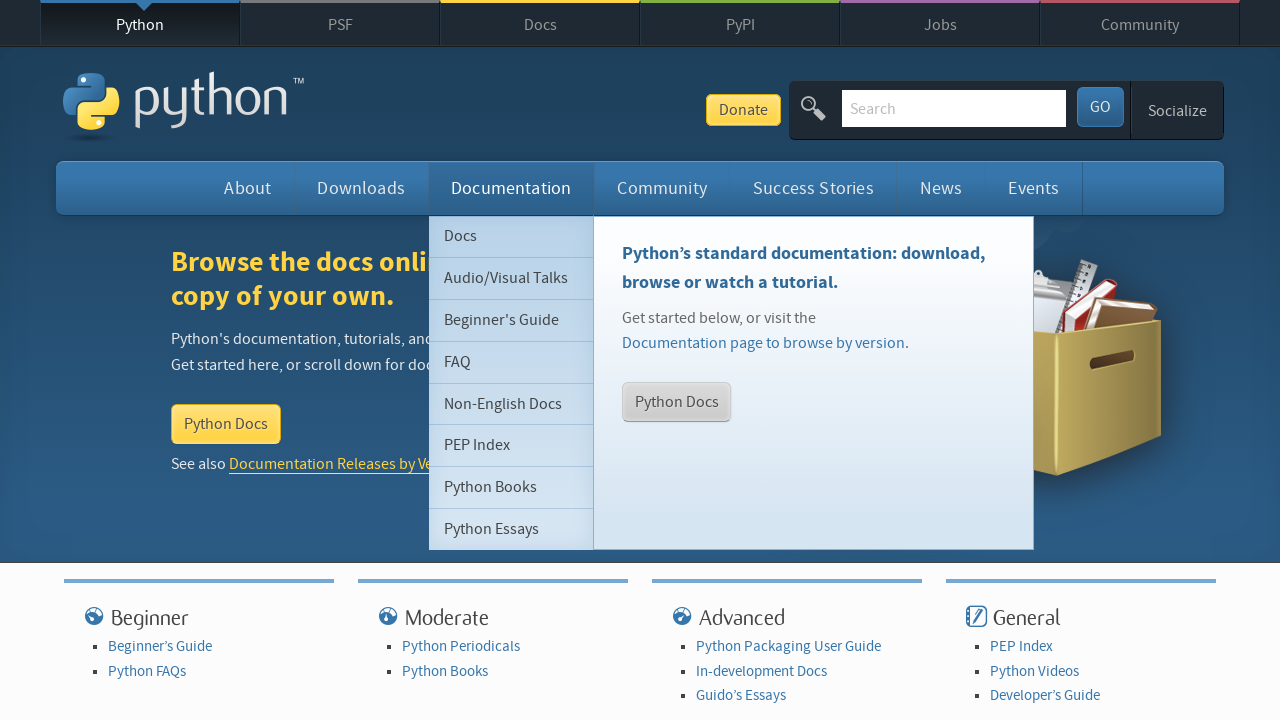

Filled search box with 'pycon' on input[name='q']
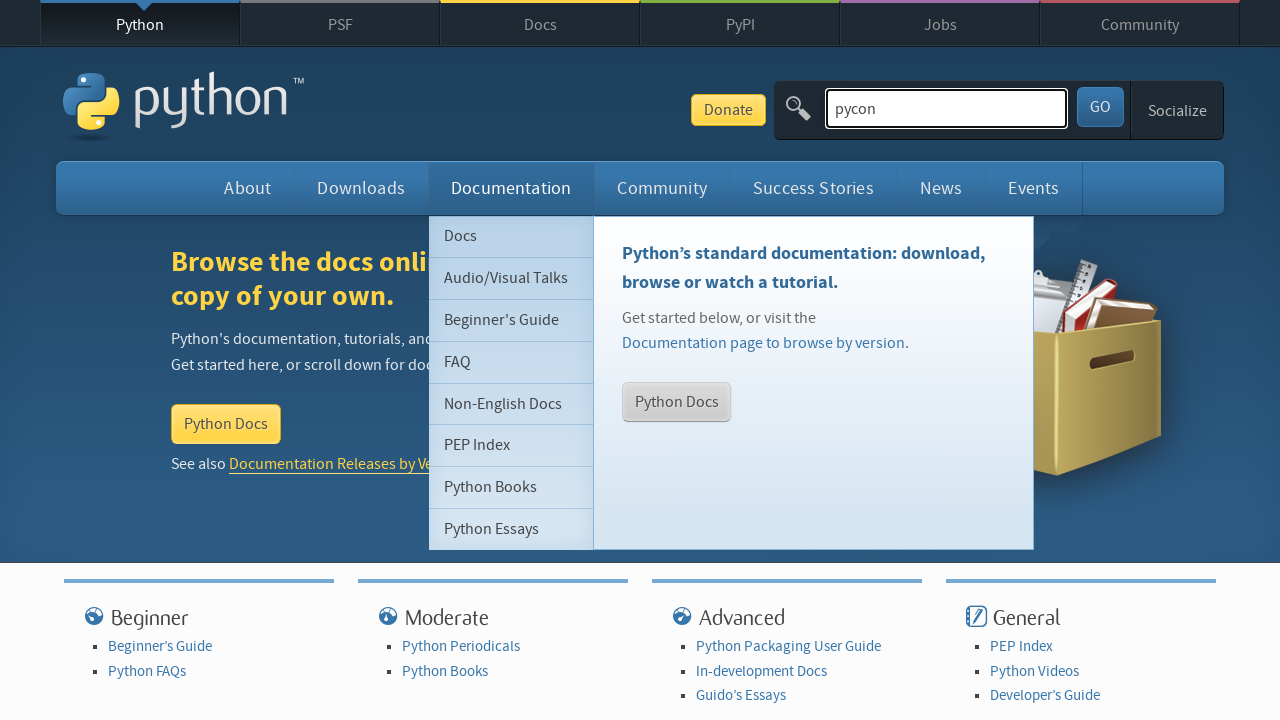

Pressed Enter to submit search query on input[name='q']
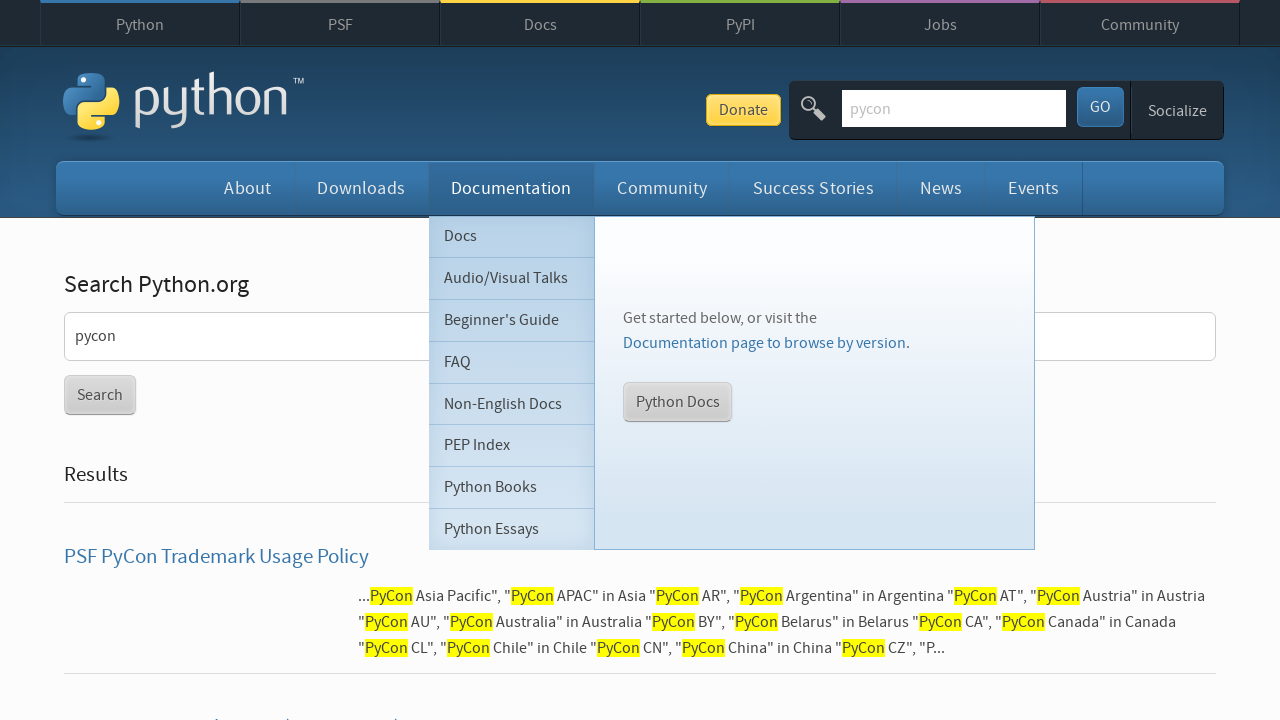

Search results page loaded (domcontentloaded)
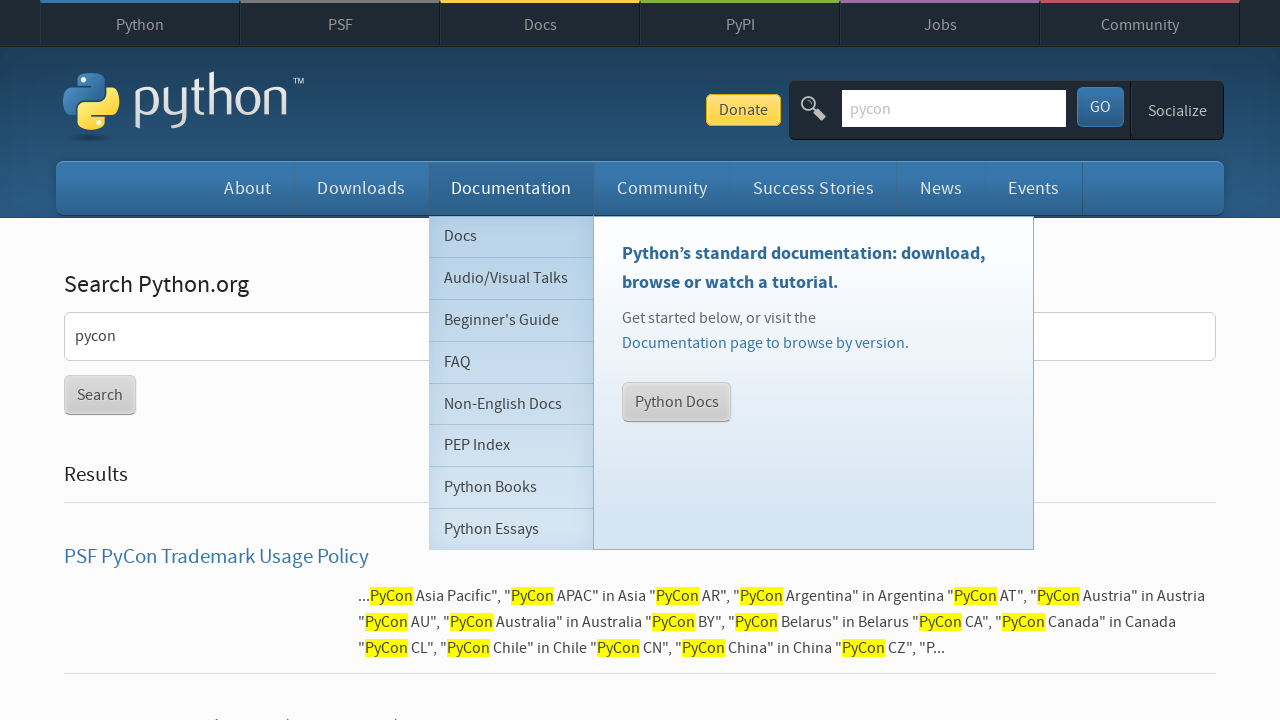

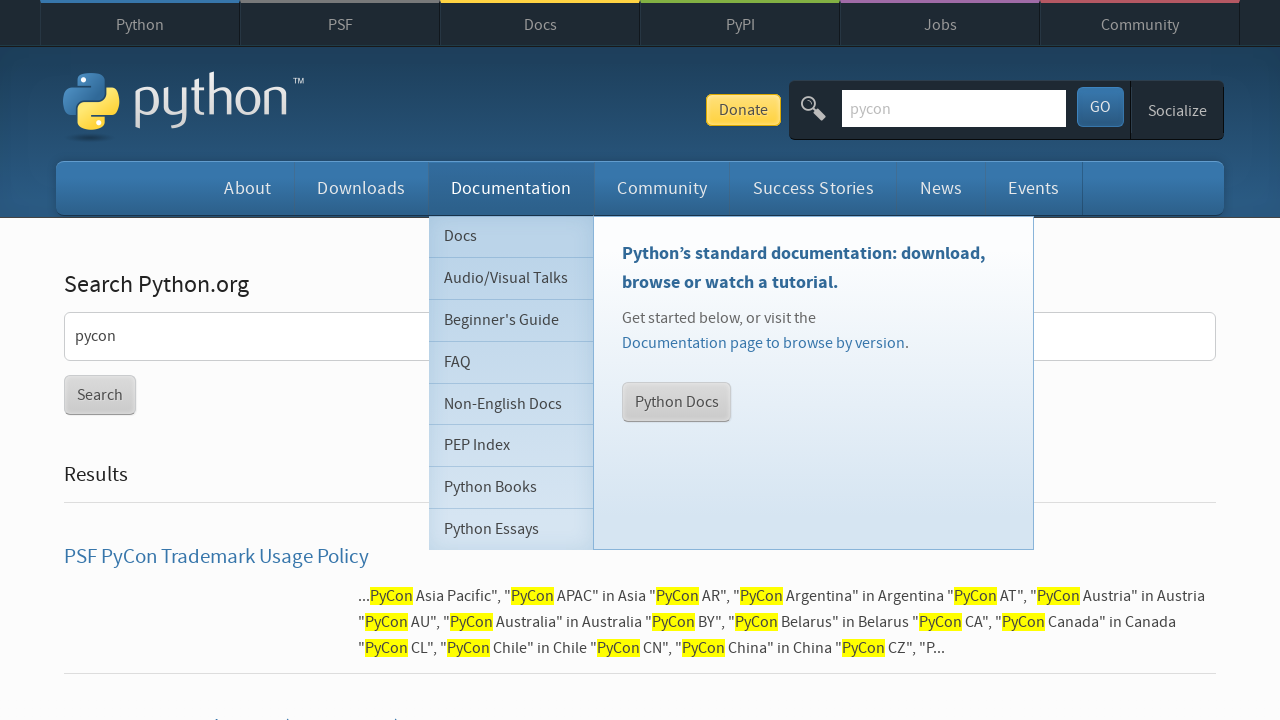